Tests email subscription form by filling in email and clicking submit button

Starting URL: https://chadd.org/for-adults/overview/

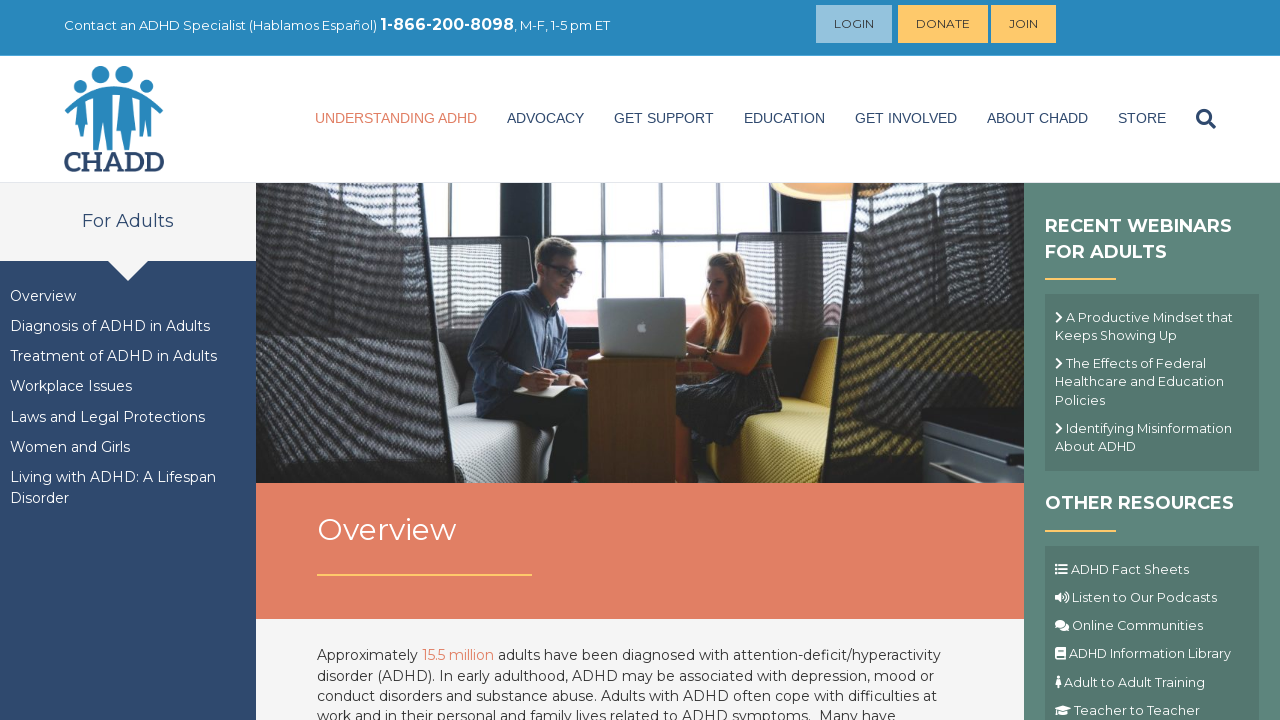

Navigated to CHADD for adults overview page
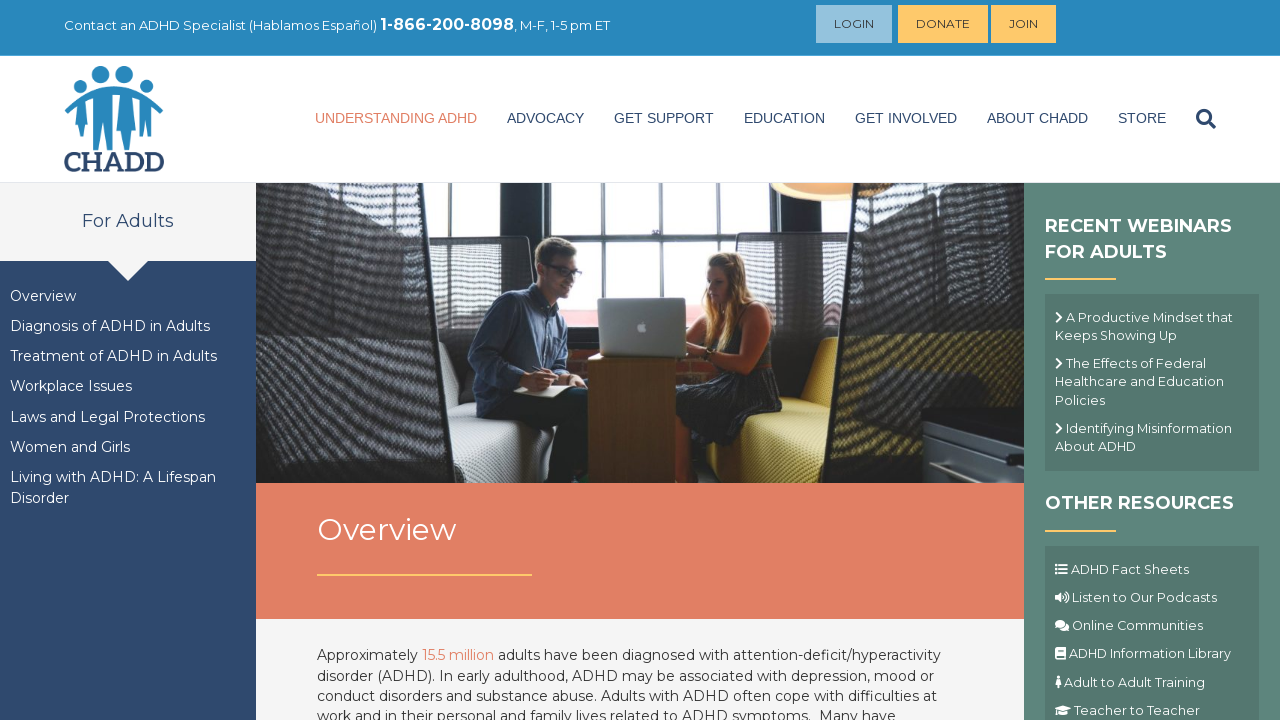

Filled email field with 'testuser847@example.com' on input[name='EMAIL']
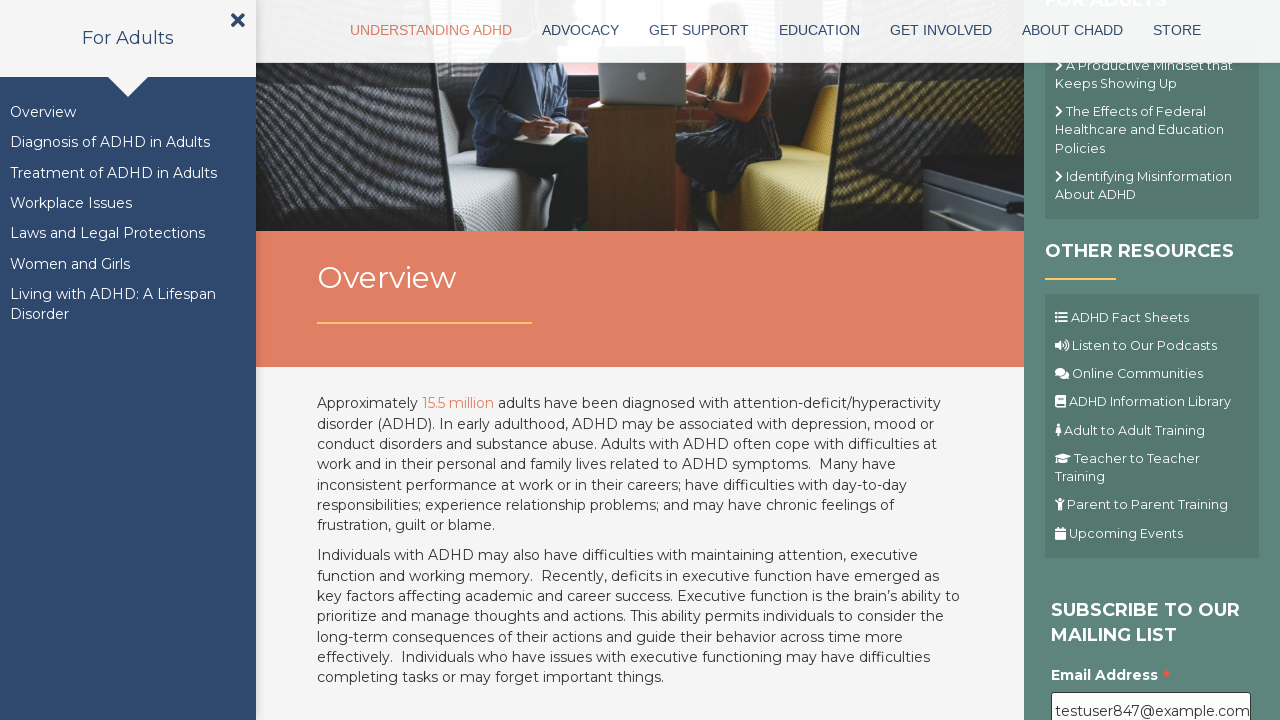

Clicked submit button to subscribe to email list at (1111, 361) on .button
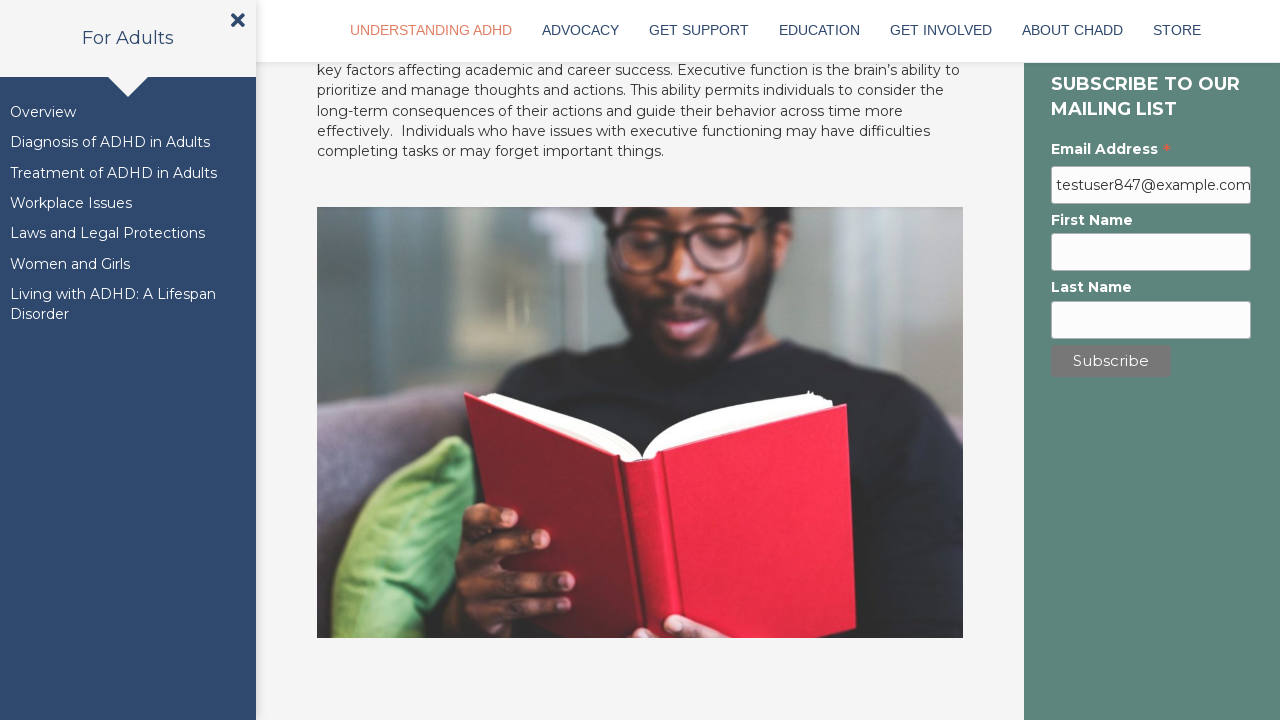

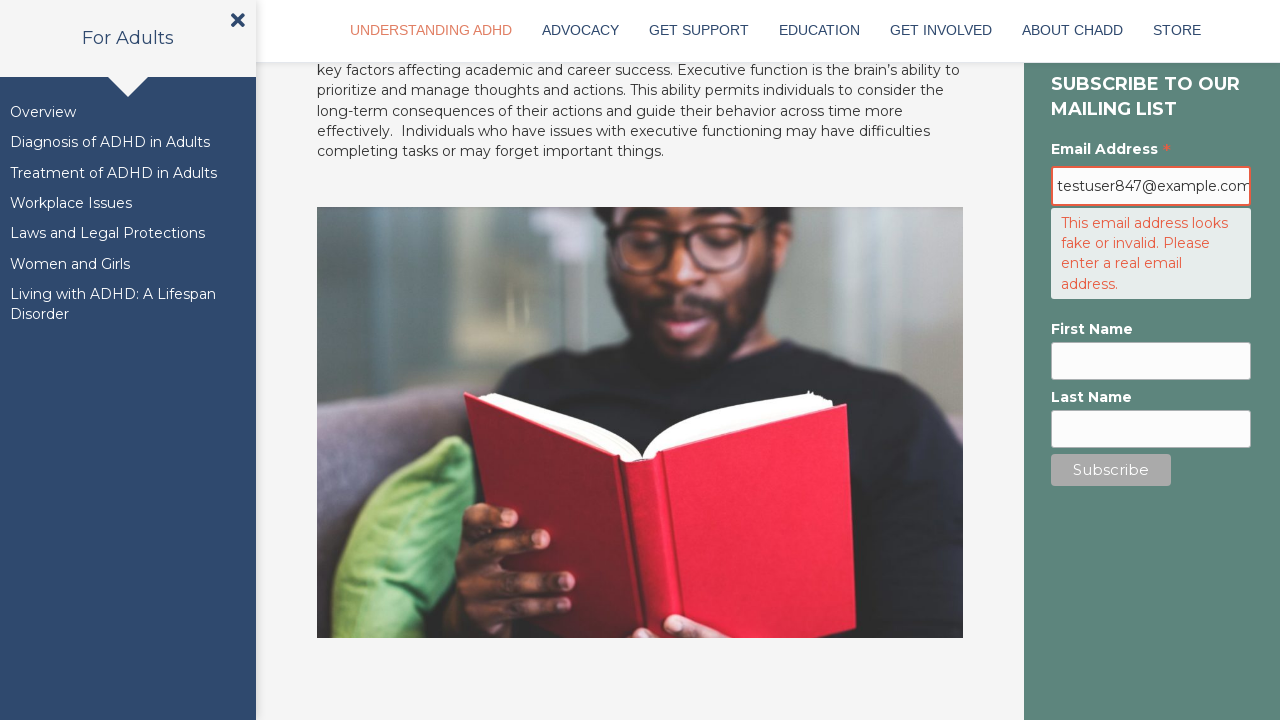